Tests select dropdown functionality on Onliner website

Starting URL: https://ab.onliner.by/

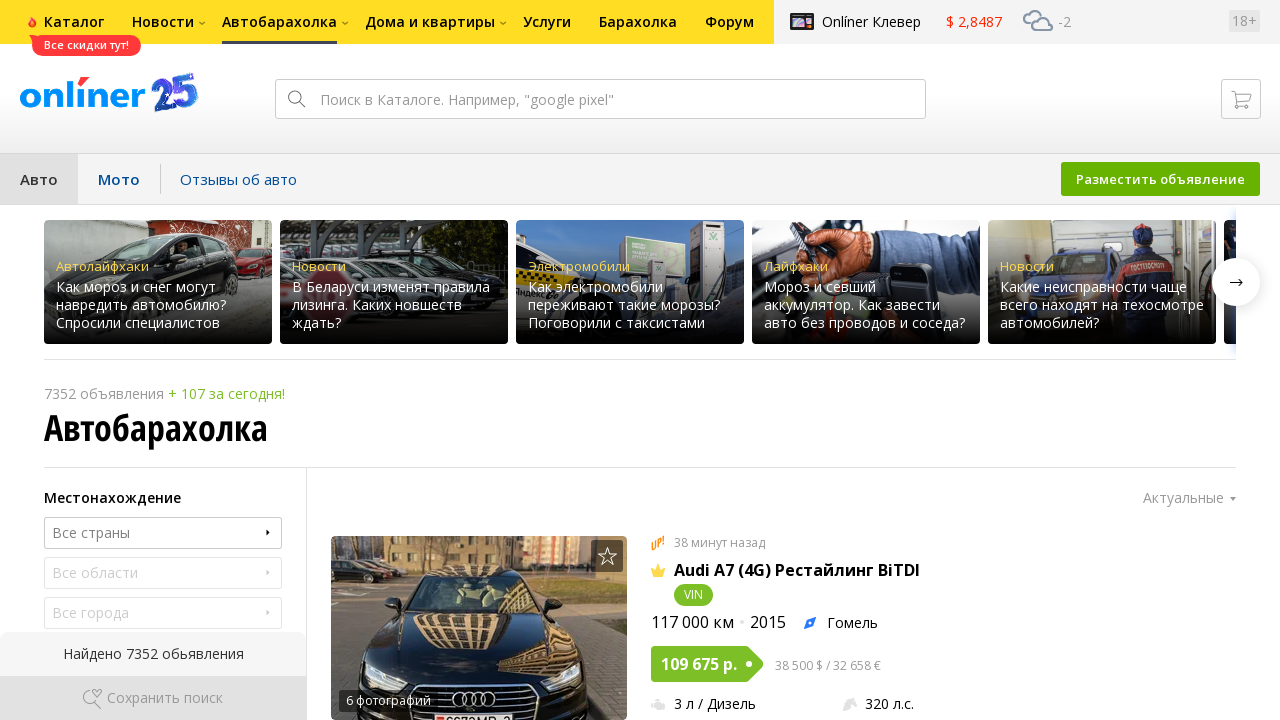

Navigated to Onliner website
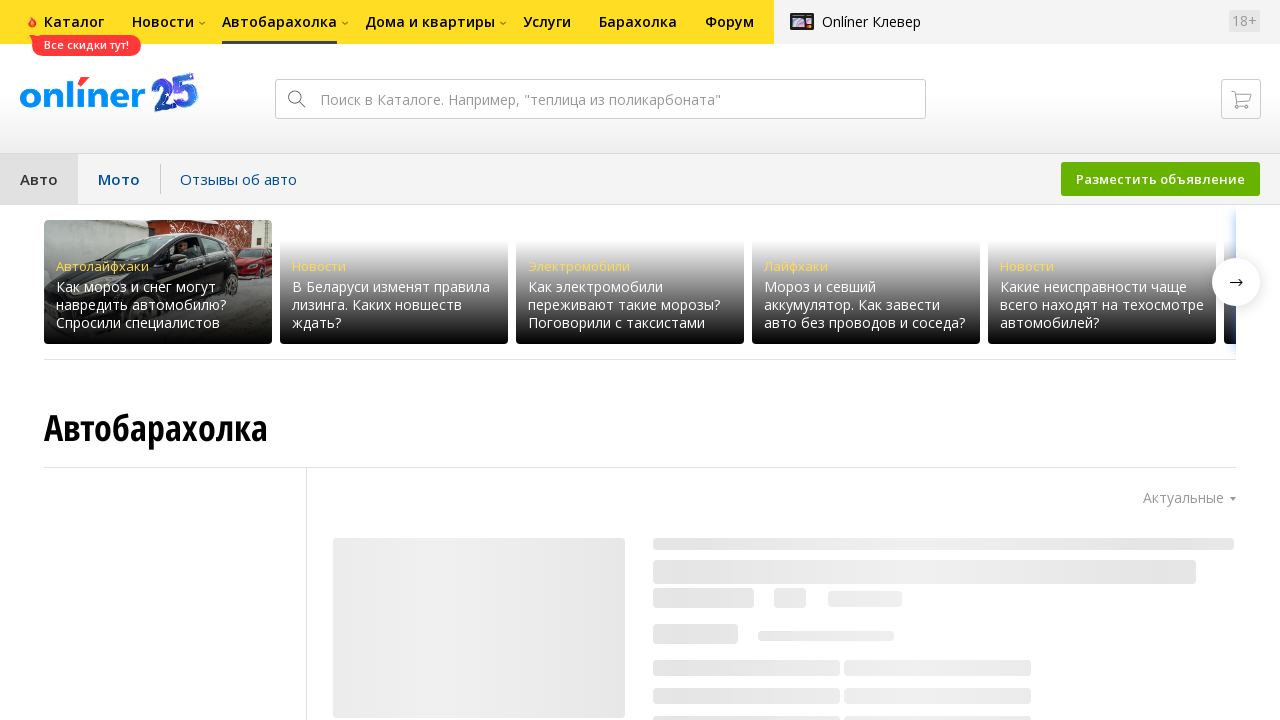

Located select dropdown element
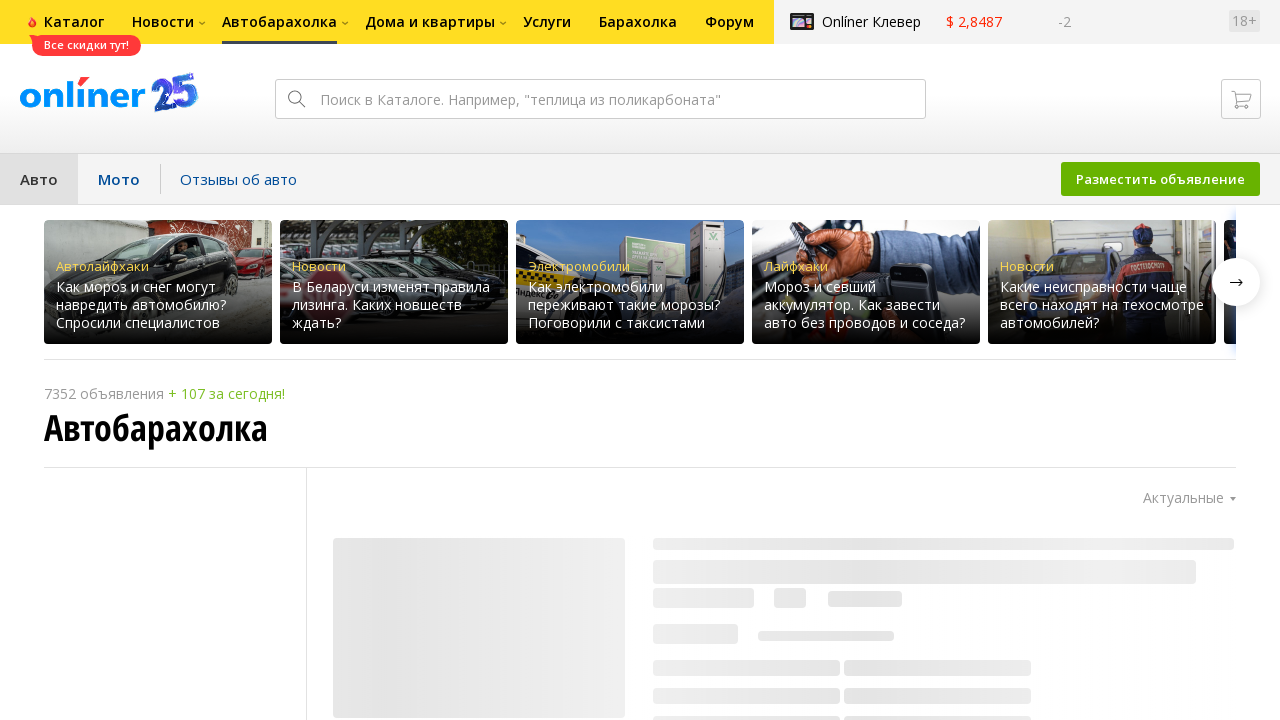

Selected option at index 5 from dropdown on xpath=//*[@id="container"]/div/div/div/div/div/div[2]/div/div/div[3]/div/div[2]/
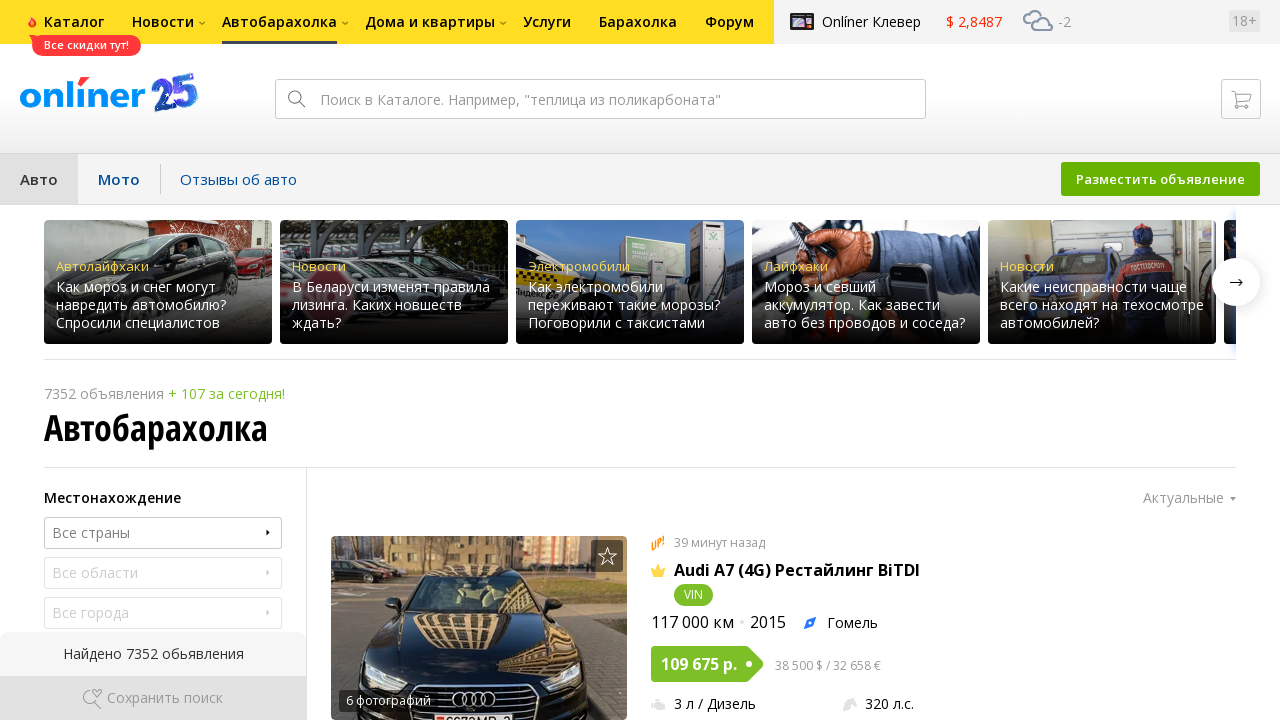

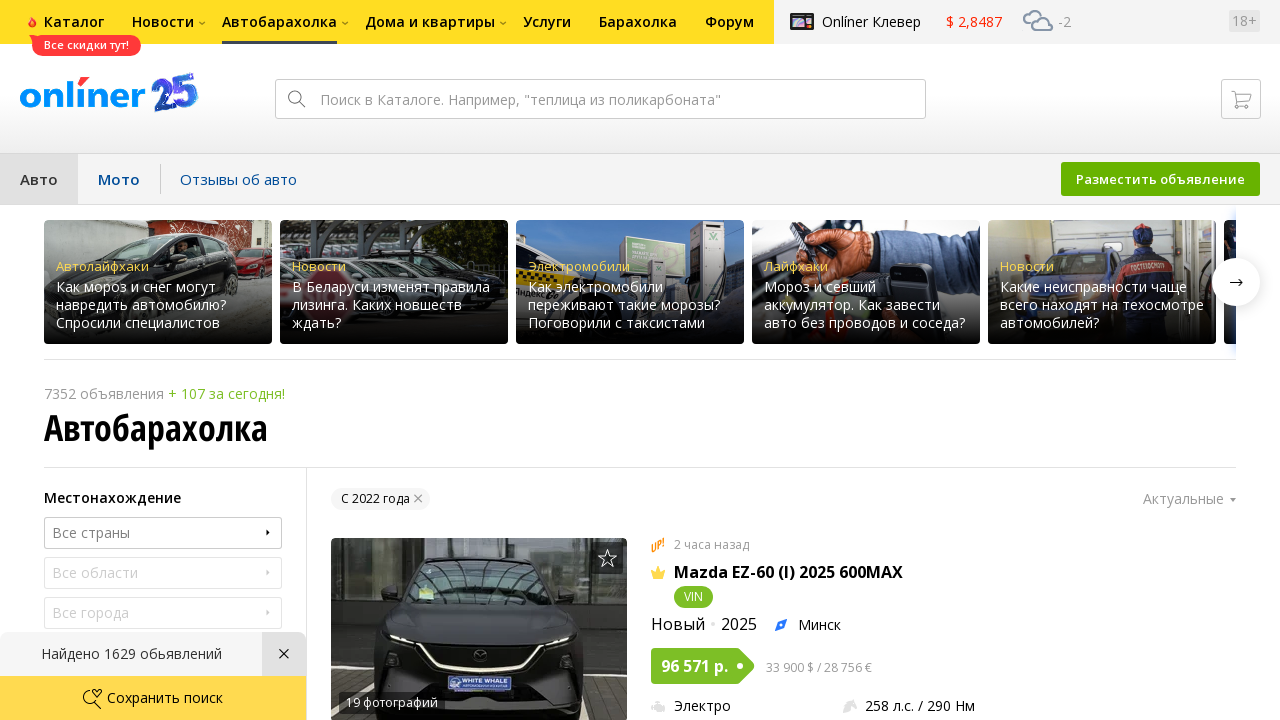